Tests clicking on prompt button and dismissing the JavaScript prompt dialog without entering text

Starting URL: https://the-internet.herokuapp.com/javascript_alerts

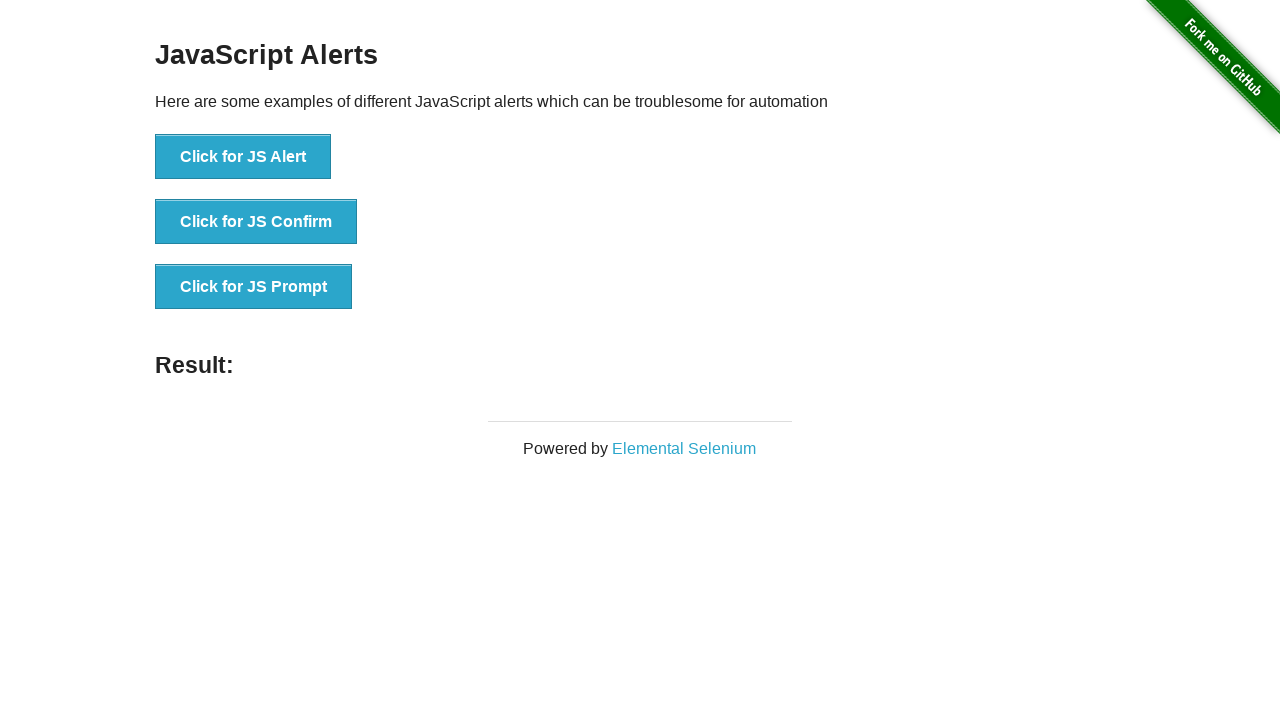

Clicked the prompt button to trigger JavaScript prompt dialog at (254, 287) on button[onclick="jsPrompt()"]
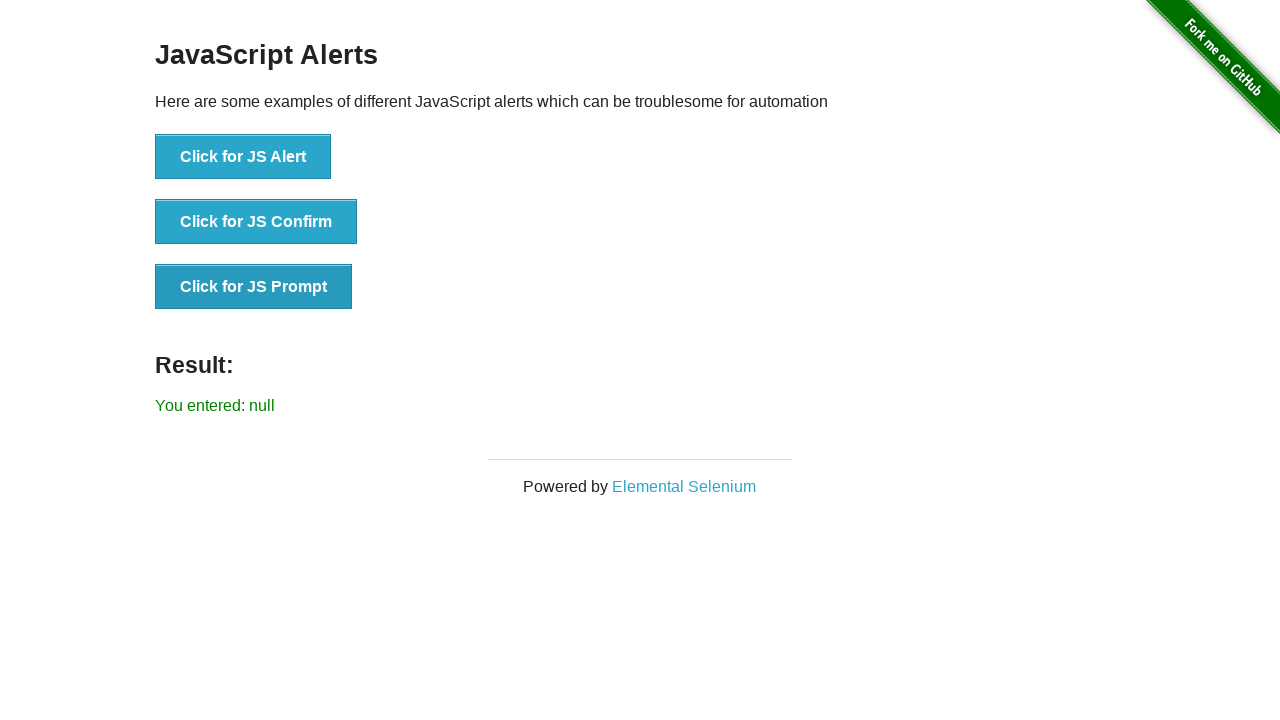

Set up dialog handler to dismiss the prompt without entering text
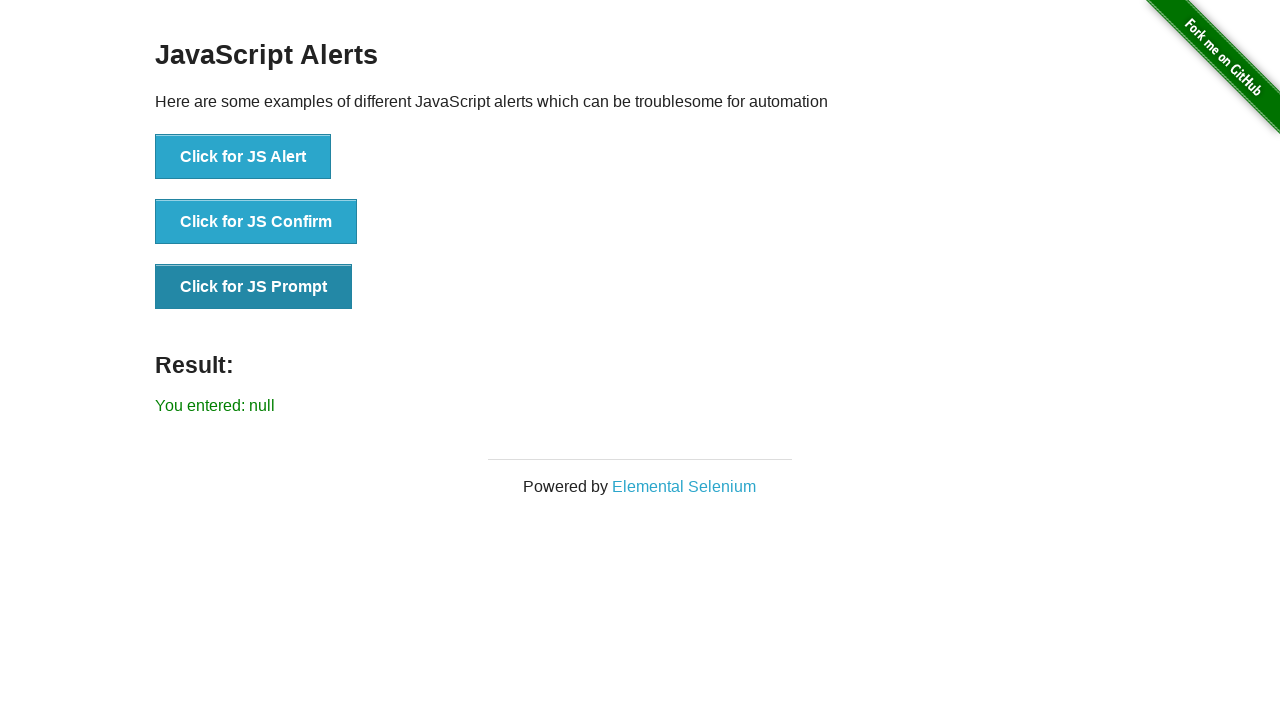

Verified that result message shows 'You entered: null' after dismissing prompt
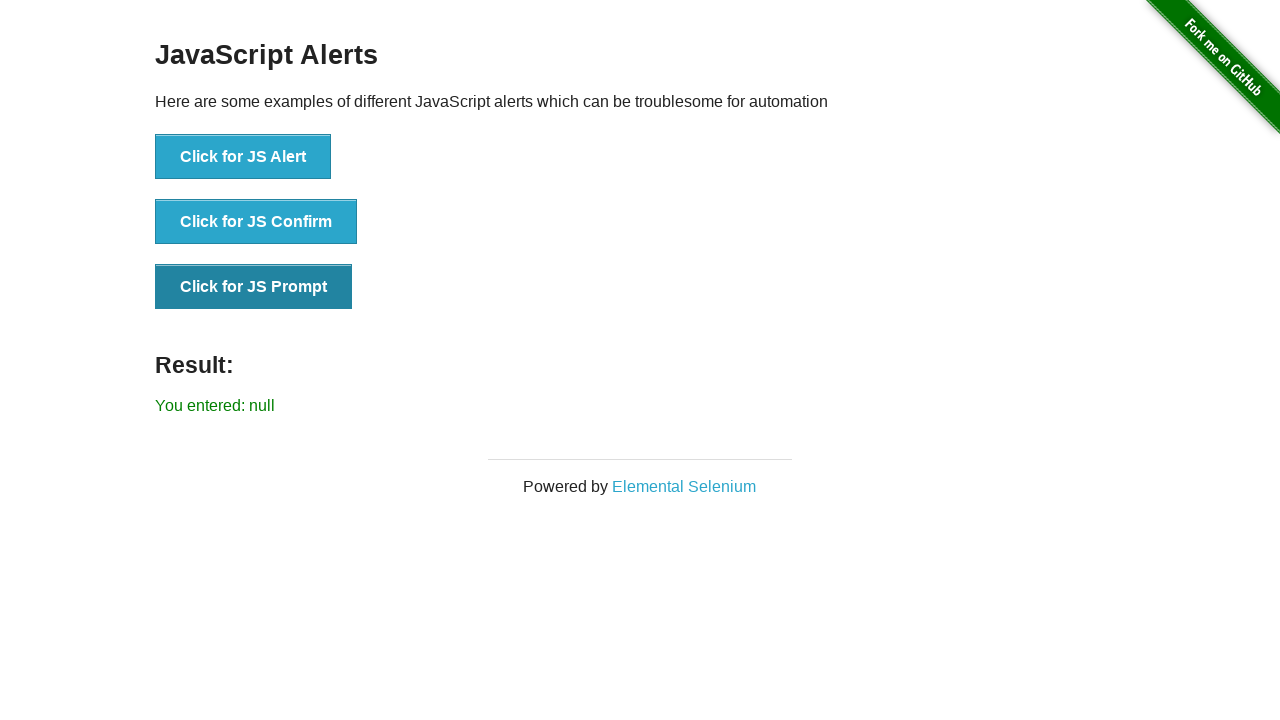

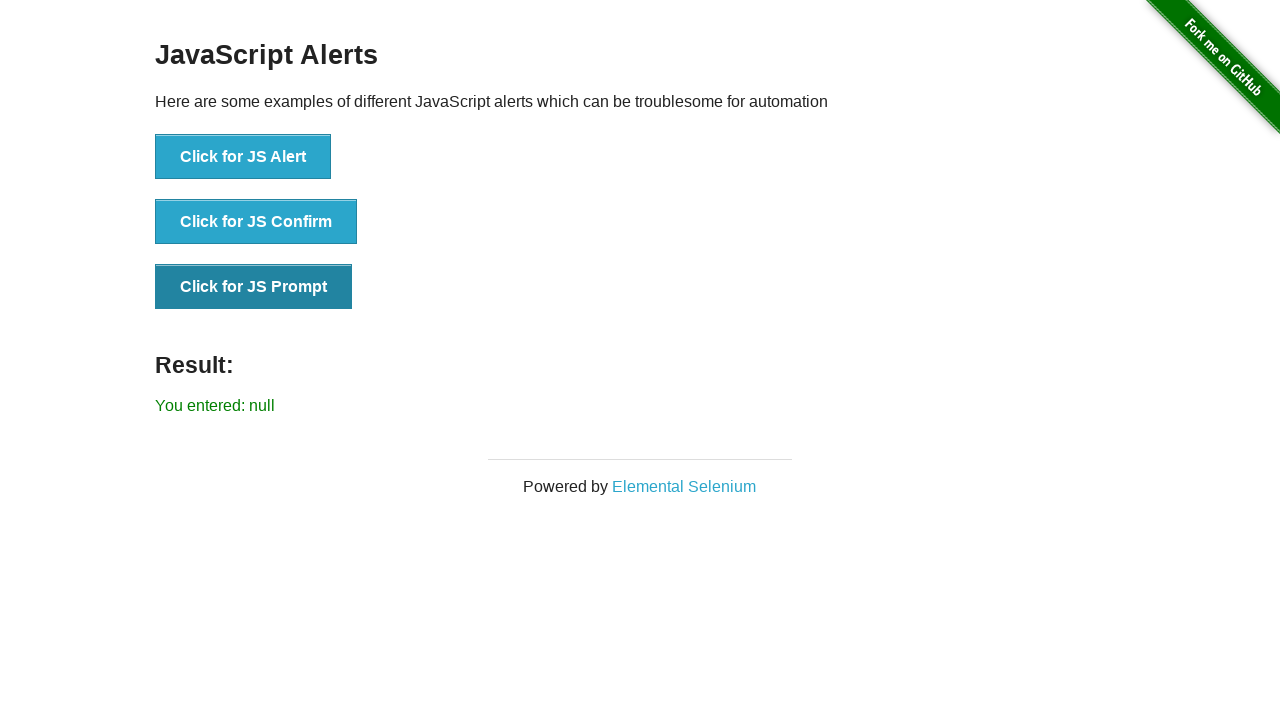